Navigates to a login practice page and verifies the page loads by checking the title.

Starting URL: https://rahulshettyacademy.com/loginpagePractise/

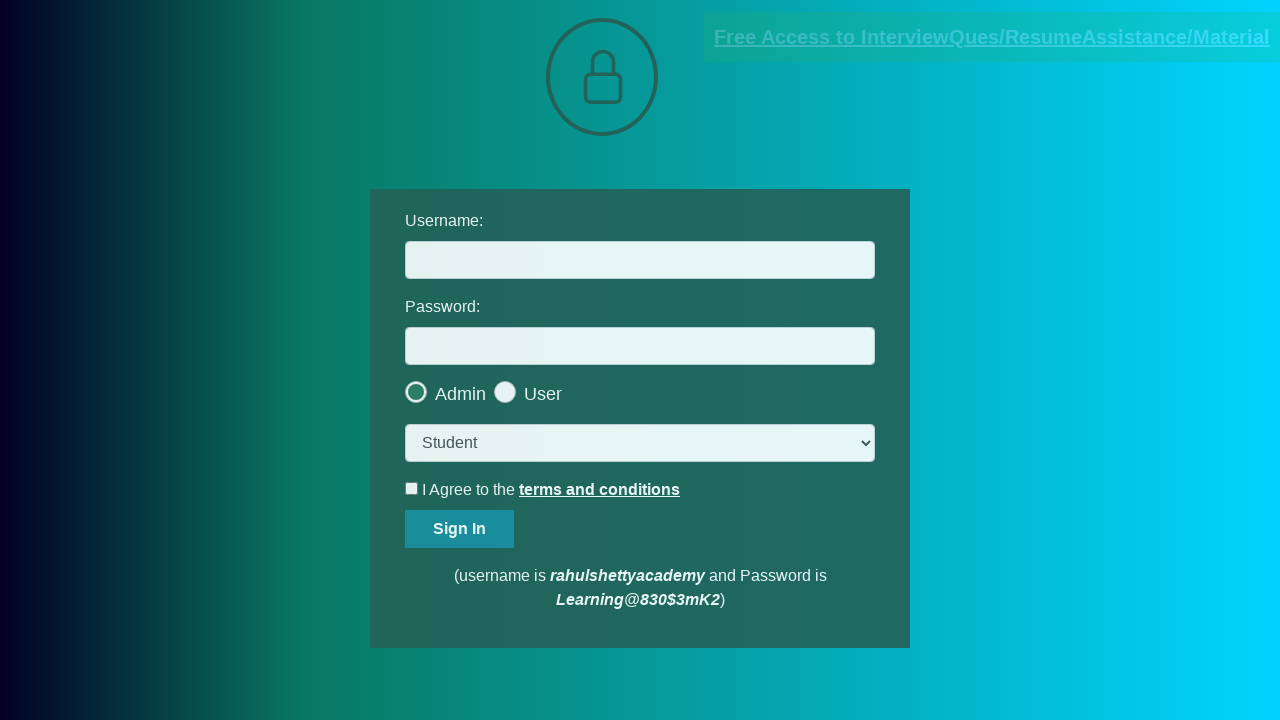

Waited for page to reach domcontentloaded state
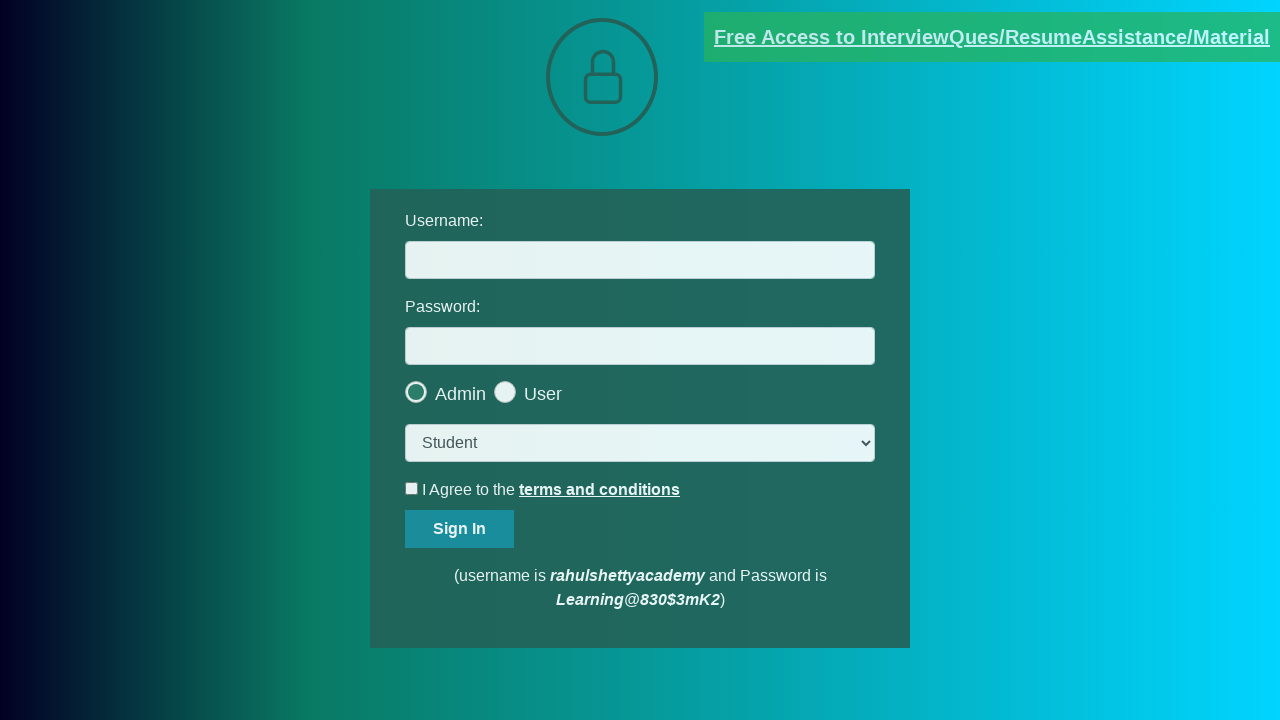

Retrieved page title: 'LoginPage Practise | Rahul Shetty Academy'
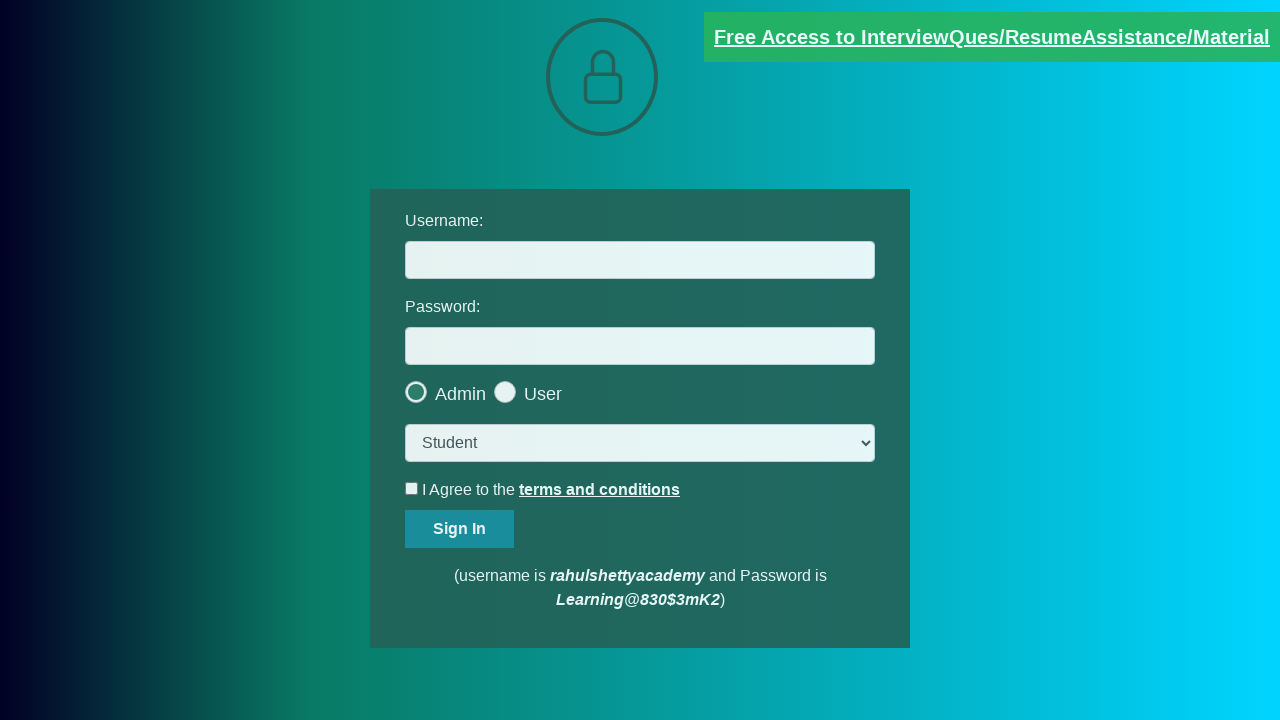

Verified page title is not empty
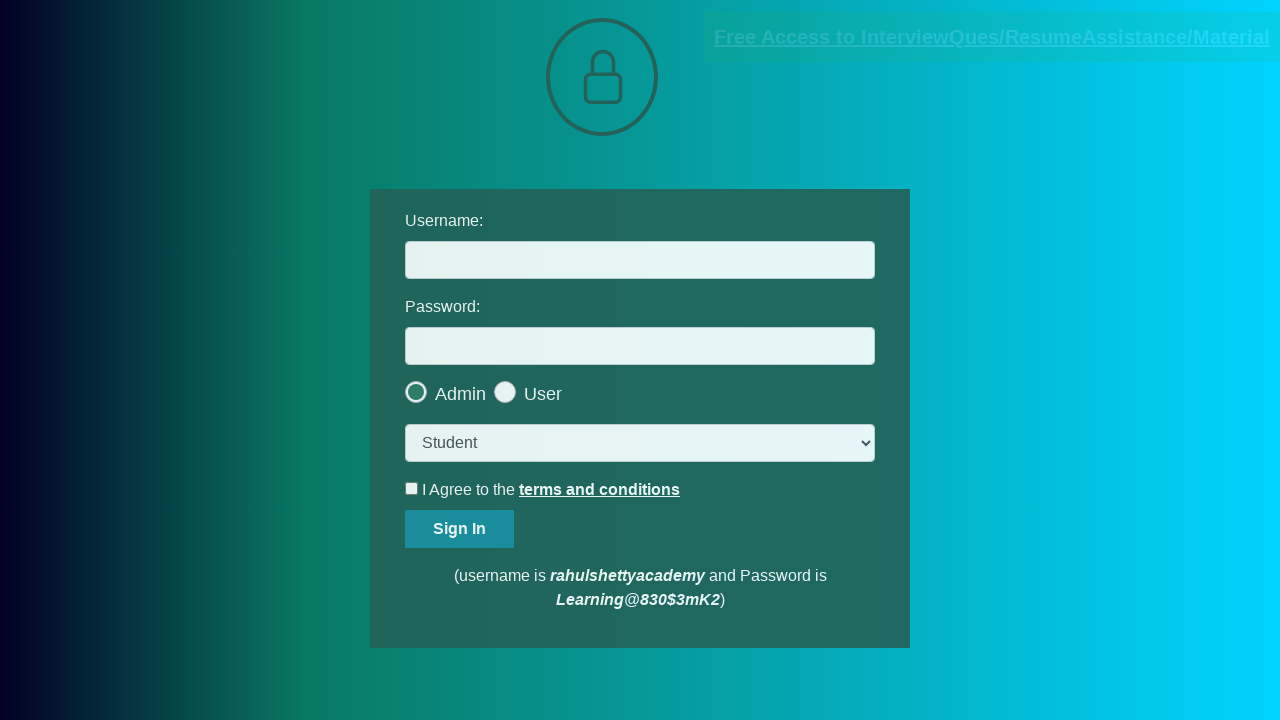

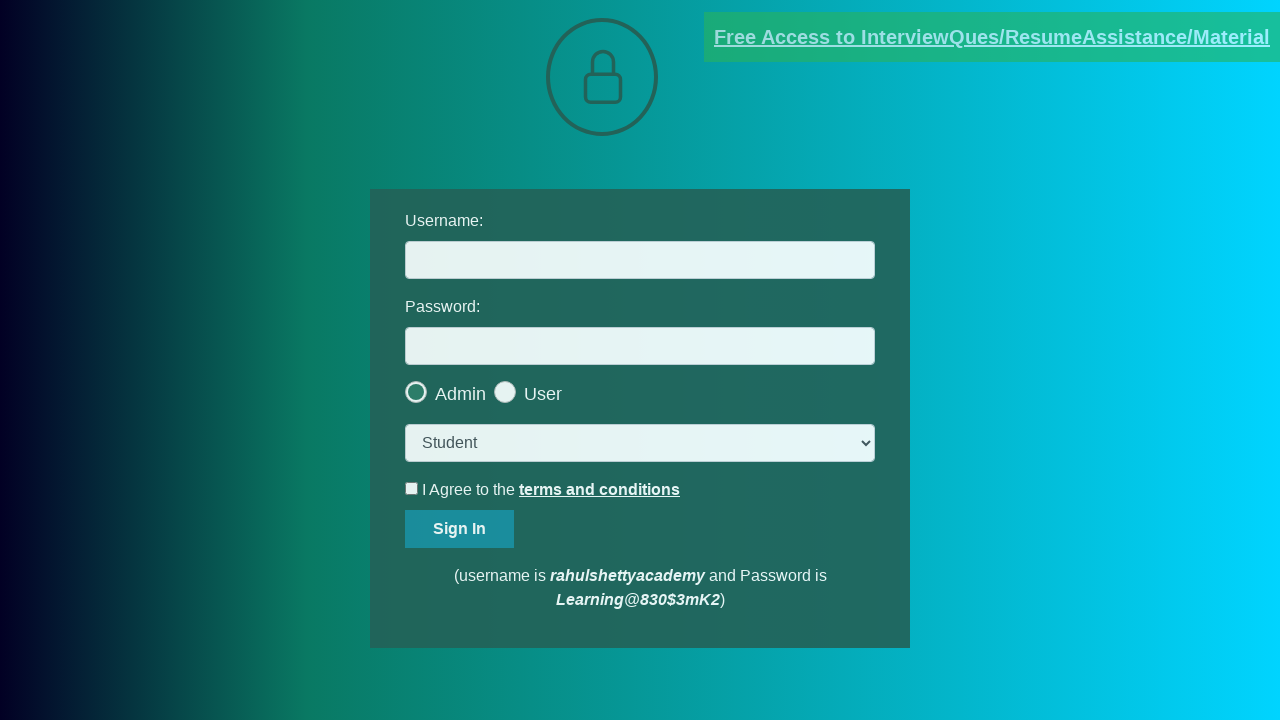